Tests clearing the completed state of all items by toggling the mark all checkbox

Starting URL: https://demo.playwright.dev/todomvc

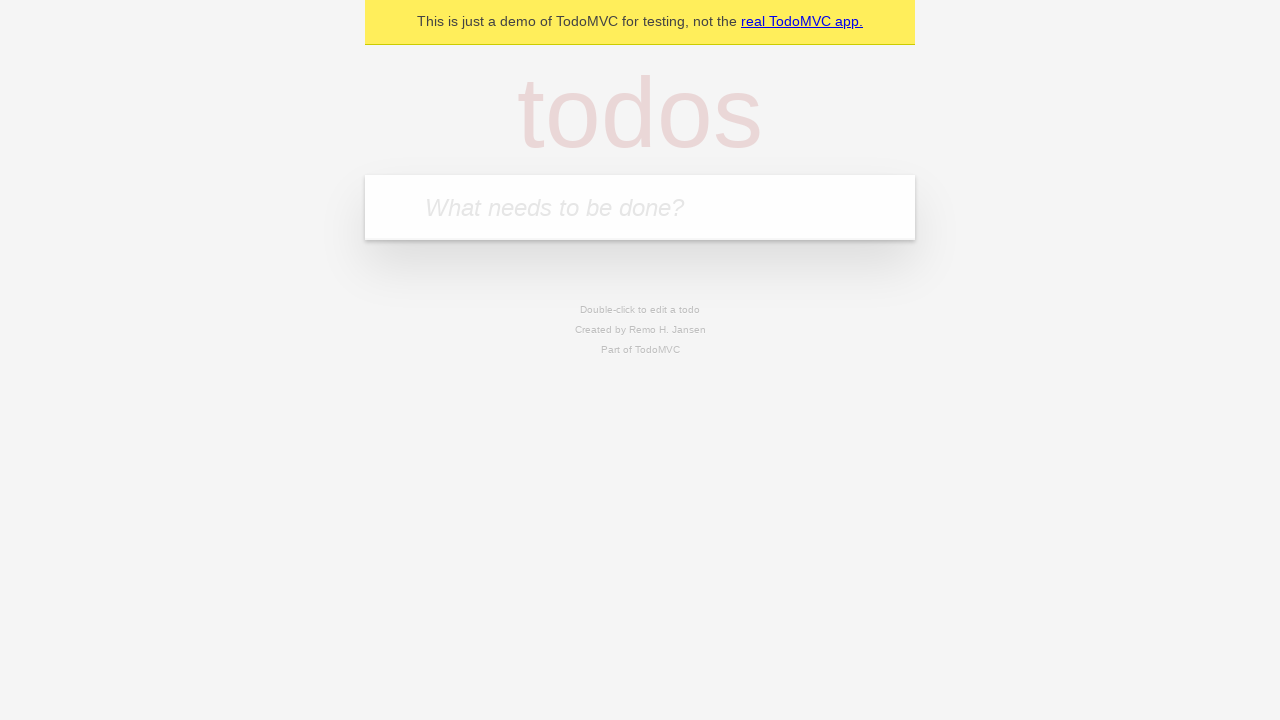

Filled todo input with 'buy some cheese' on internal:attr=[placeholder="What needs to be done?"i]
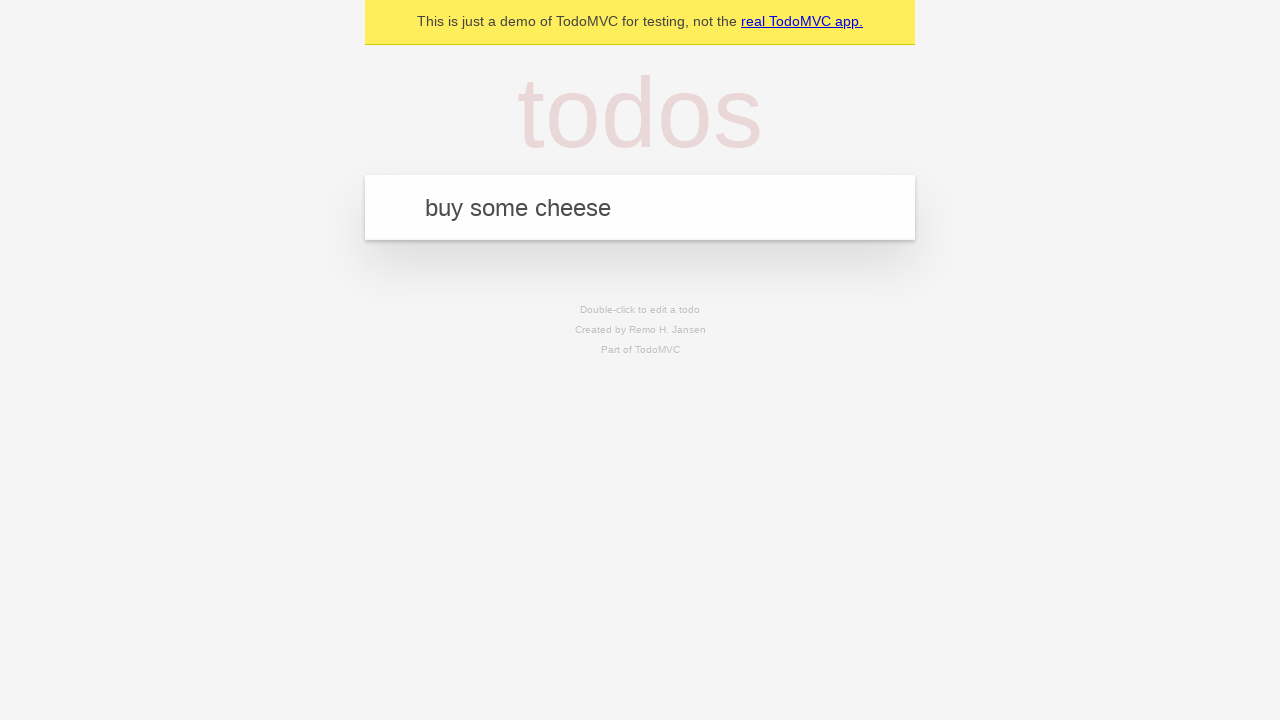

Pressed Enter to add todo 'buy some cheese' on internal:attr=[placeholder="What needs to be done?"i]
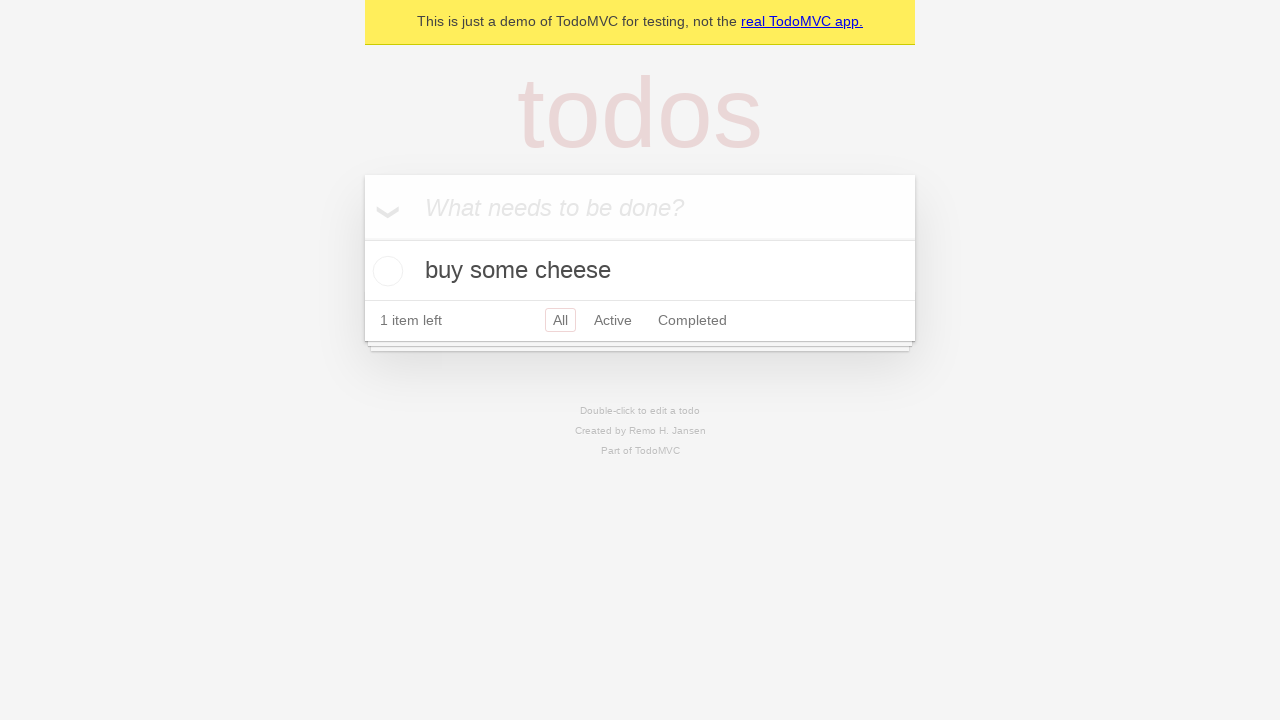

Filled todo input with 'feed the cat' on internal:attr=[placeholder="What needs to be done?"i]
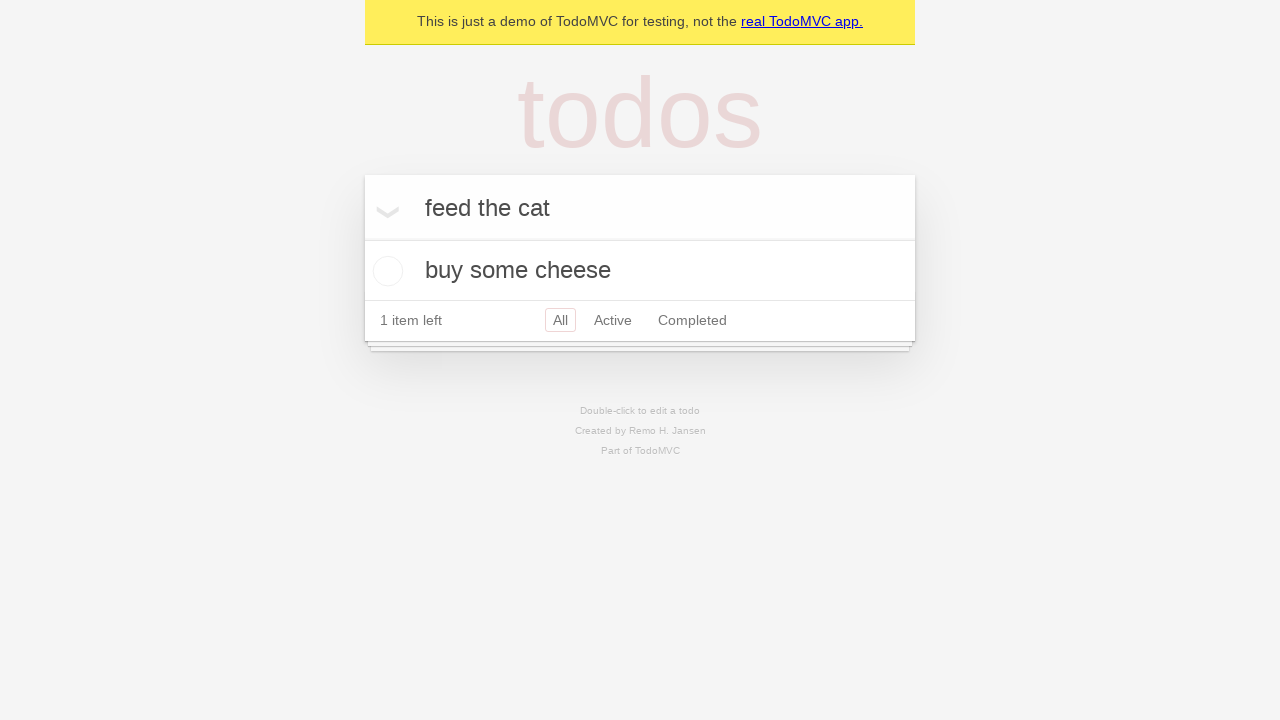

Pressed Enter to add todo 'feed the cat' on internal:attr=[placeholder="What needs to be done?"i]
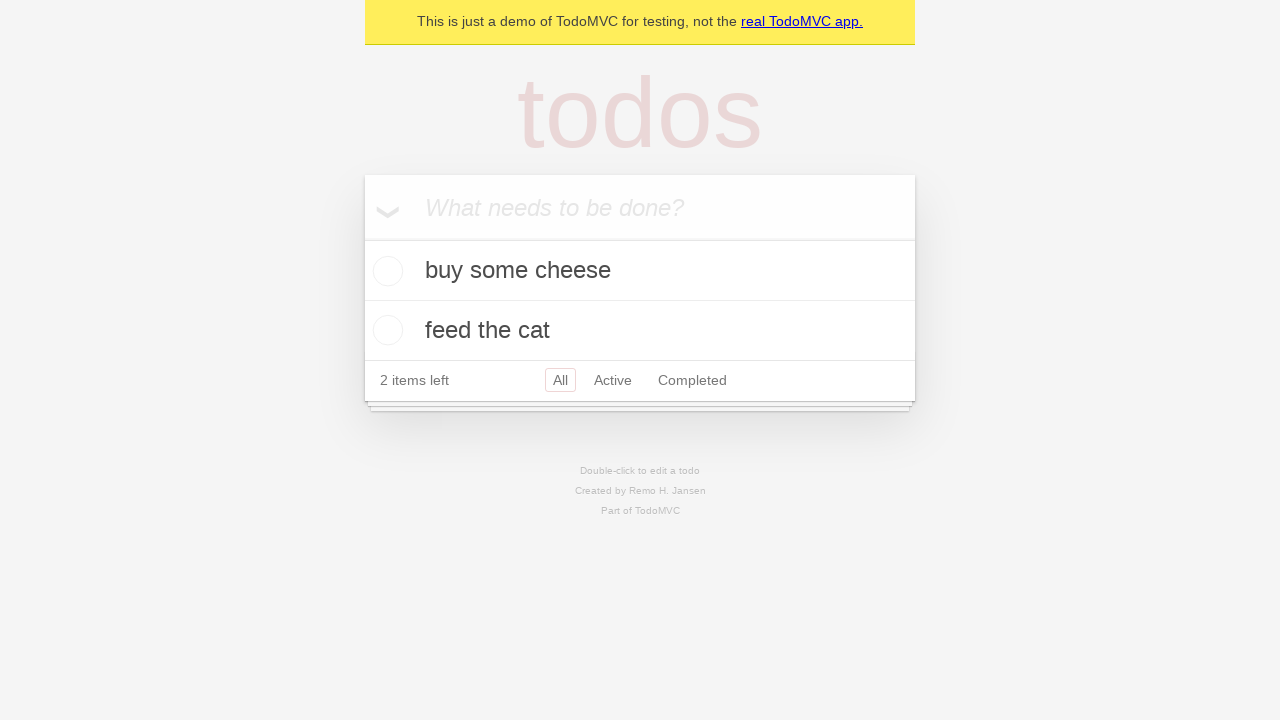

Filled todo input with 'book a doctors appointment' on internal:attr=[placeholder="What needs to be done?"i]
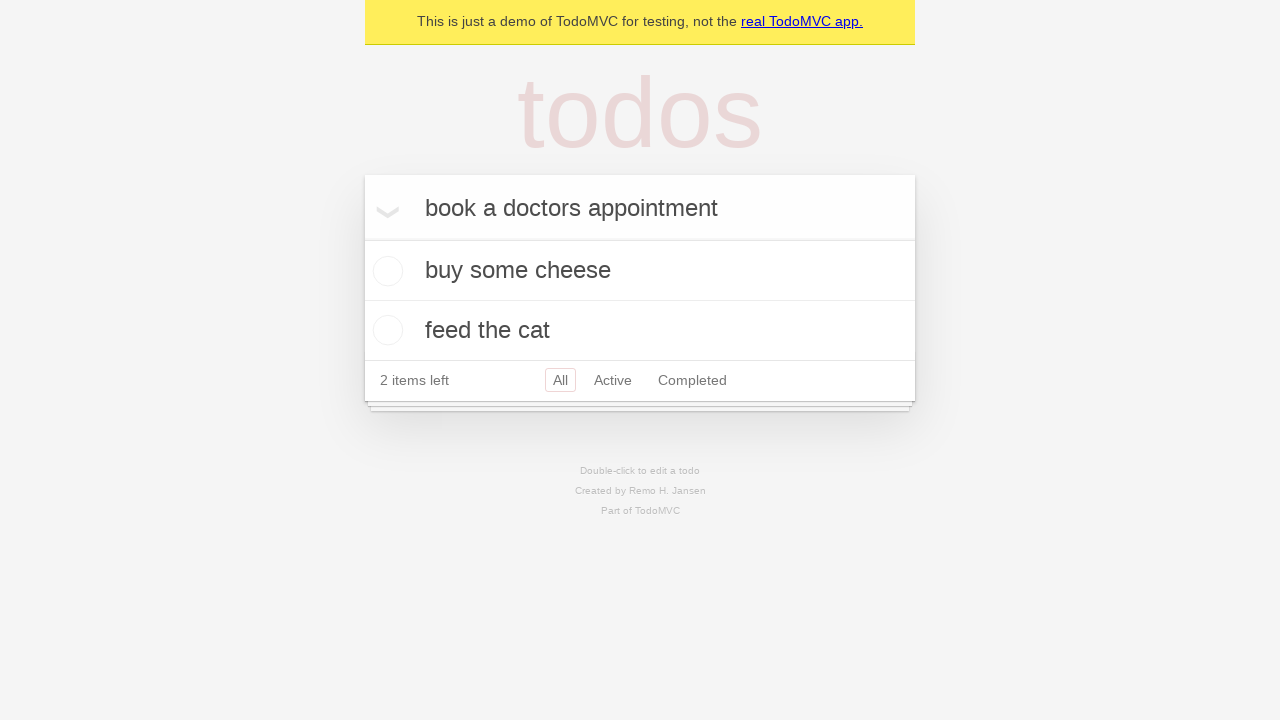

Pressed Enter to add todo 'book a doctors appointment' on internal:attr=[placeholder="What needs to be done?"i]
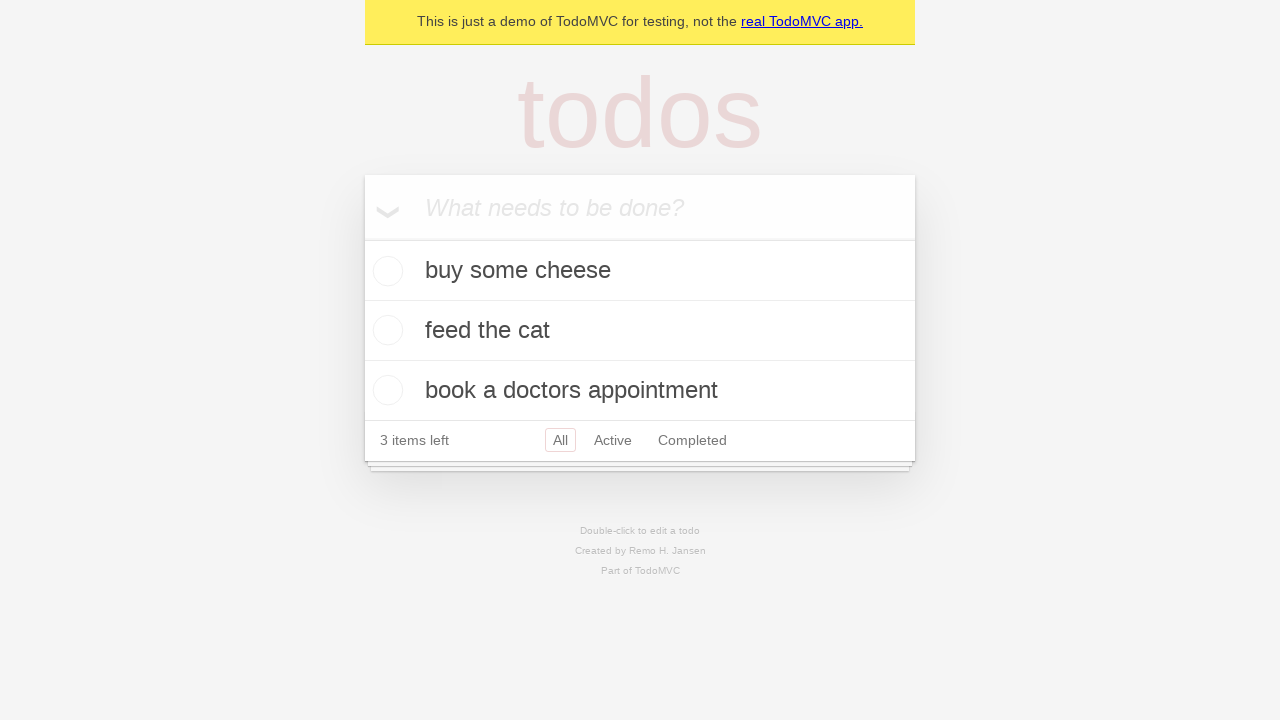

Waited for all 3 todo items to be created
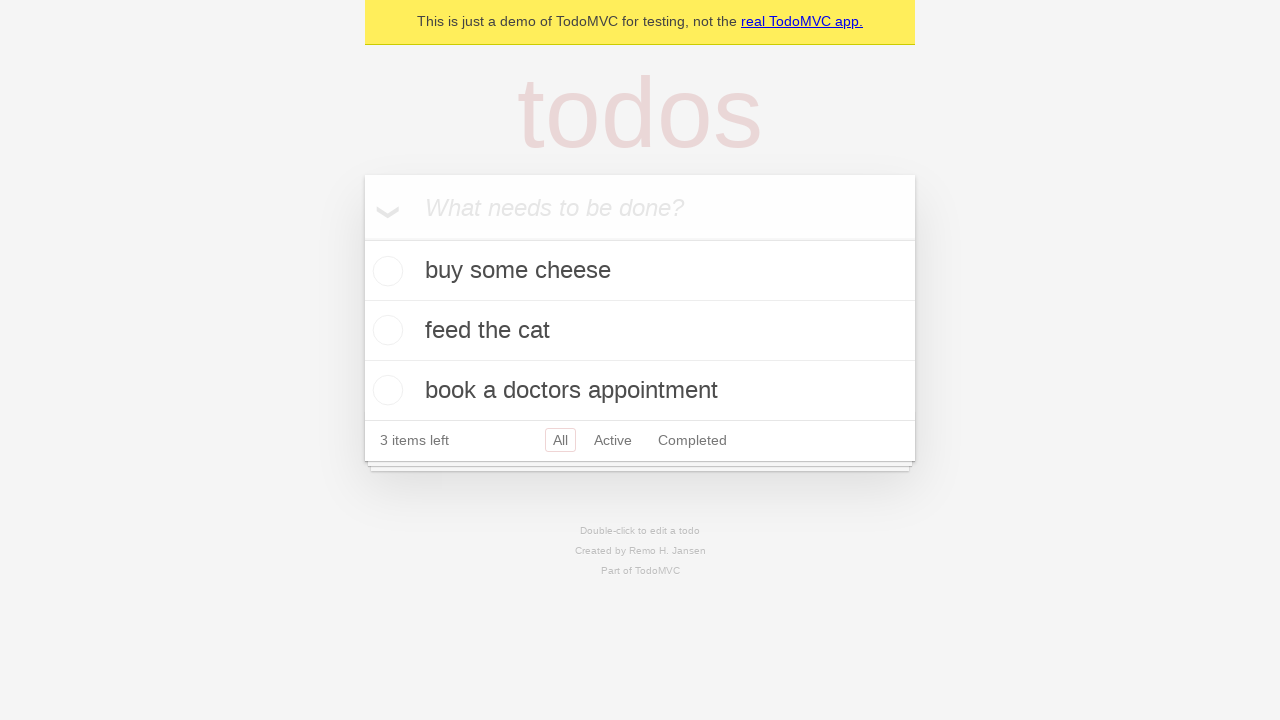

Clicked 'Mark all as complete' checkbox to mark all todos as completed at (362, 238) on internal:label="Mark all as complete"i
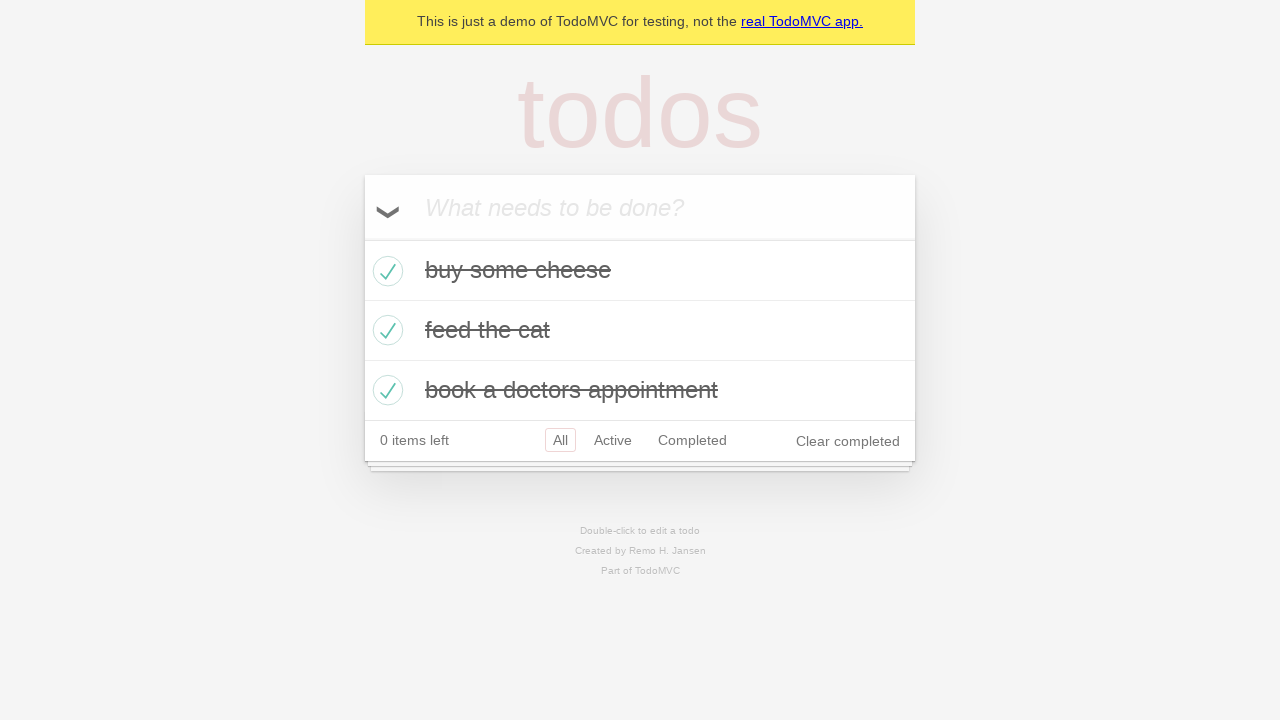

Unchecked 'Mark all as complete' checkbox to clear the completed state of all todos at (362, 238) on internal:label="Mark all as complete"i
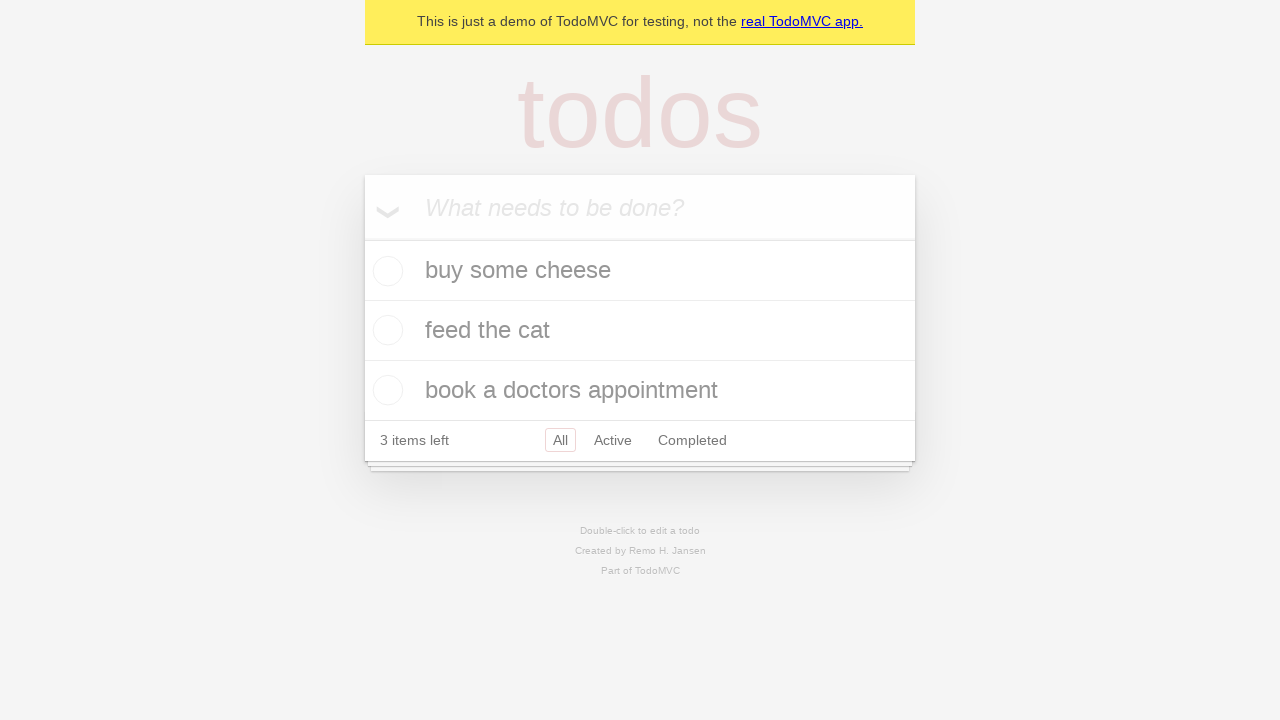

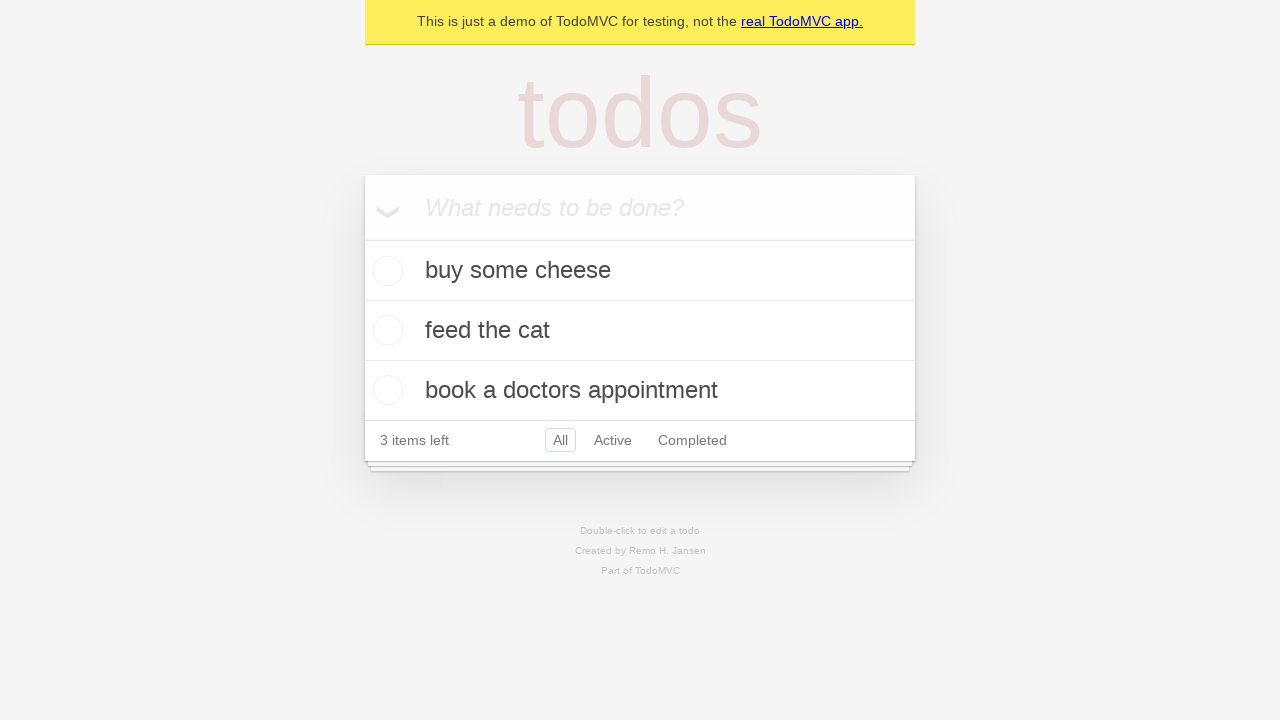